Tests table sorting functionality by clicking on a table header column and verifying the table can be interacted with. The test retrieves table dimensions and cell values before and after sorting.

Starting URL: https://v1.training-support.net/selenium/tables

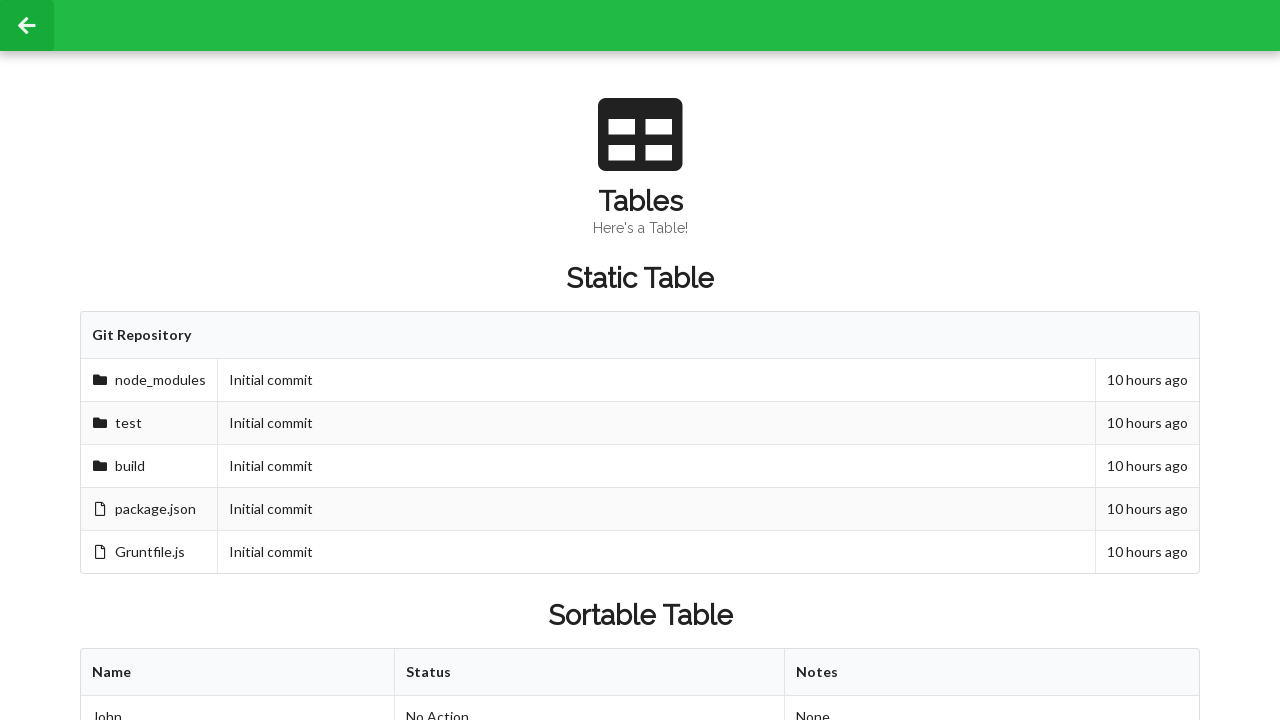

Waited for sortable table to load
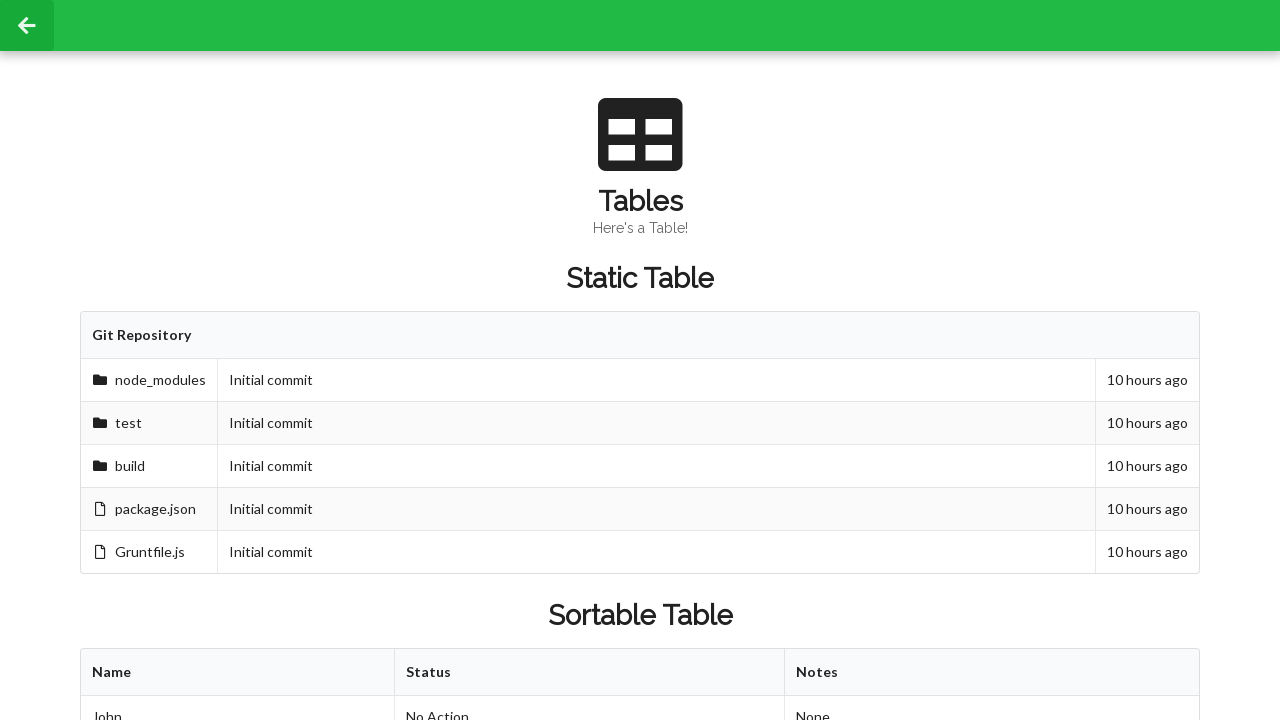

Retrieved table columns - count: 3
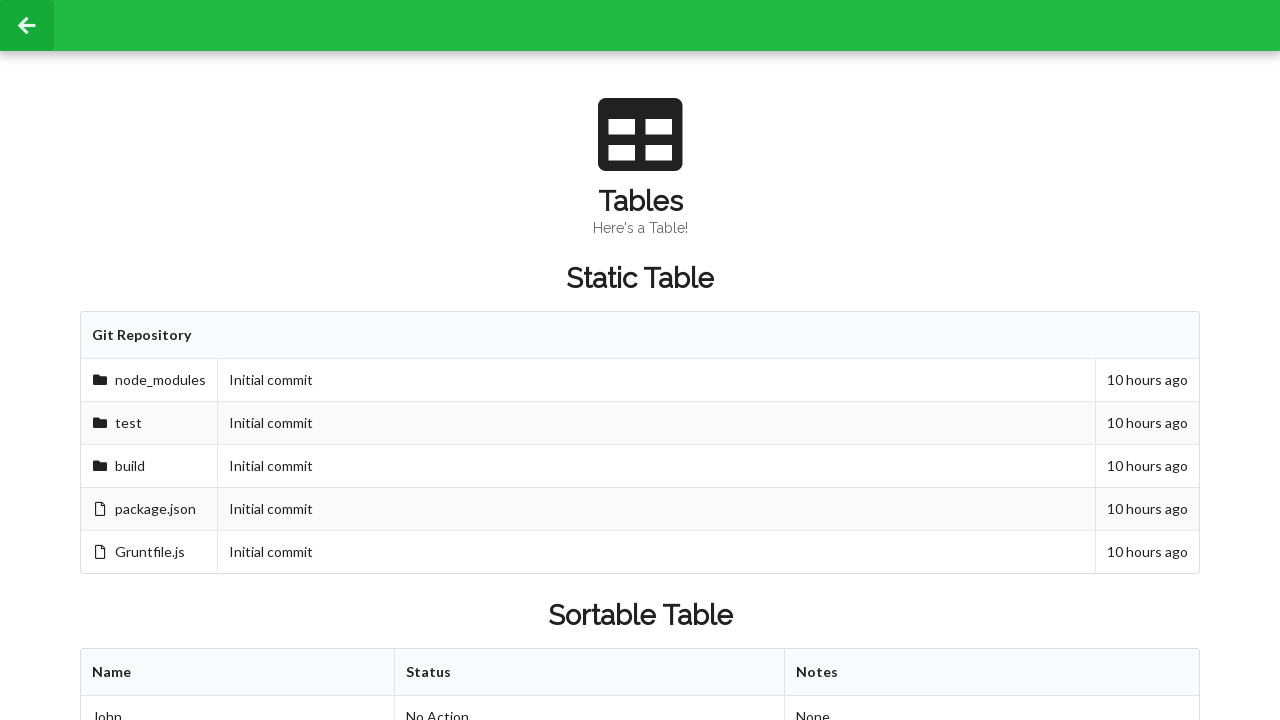

Retrieved table rows - count: 3
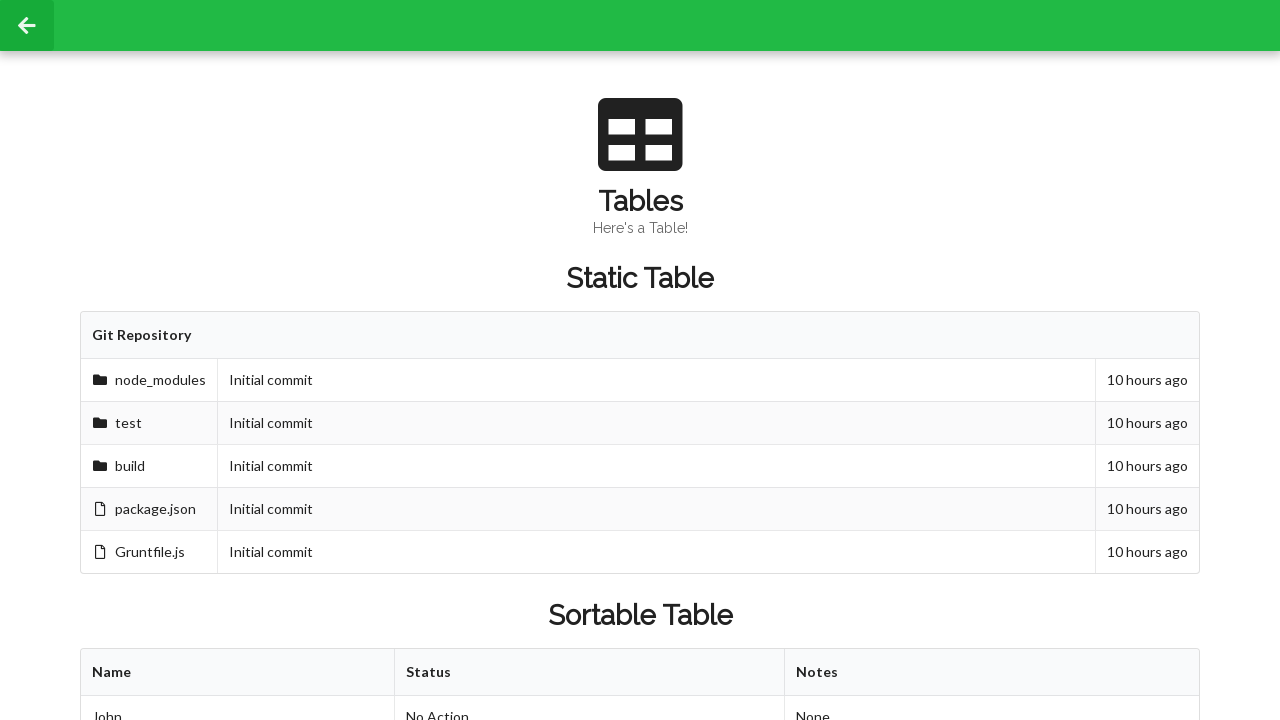

Retrieved cell value before sorting: Approved
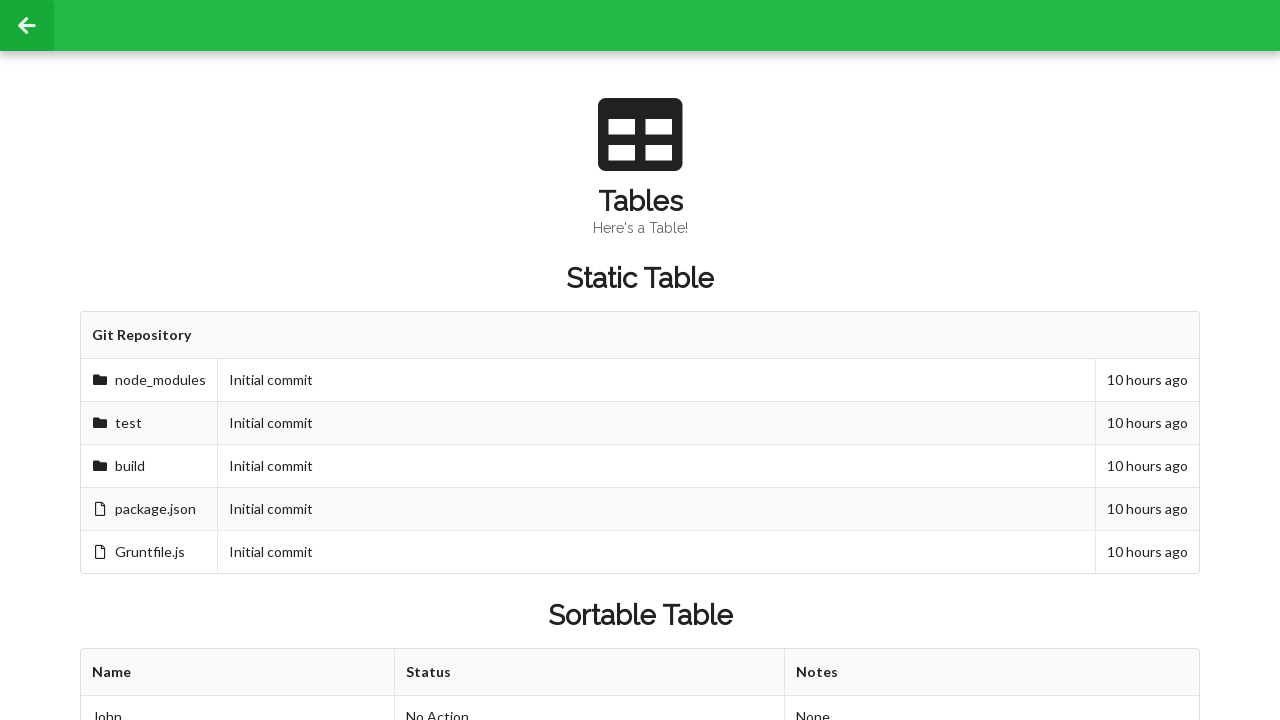

Clicked first table header column to sort at (238, 673) on xpath=//table[@id='sortableTable']/thead/tr/th[1]
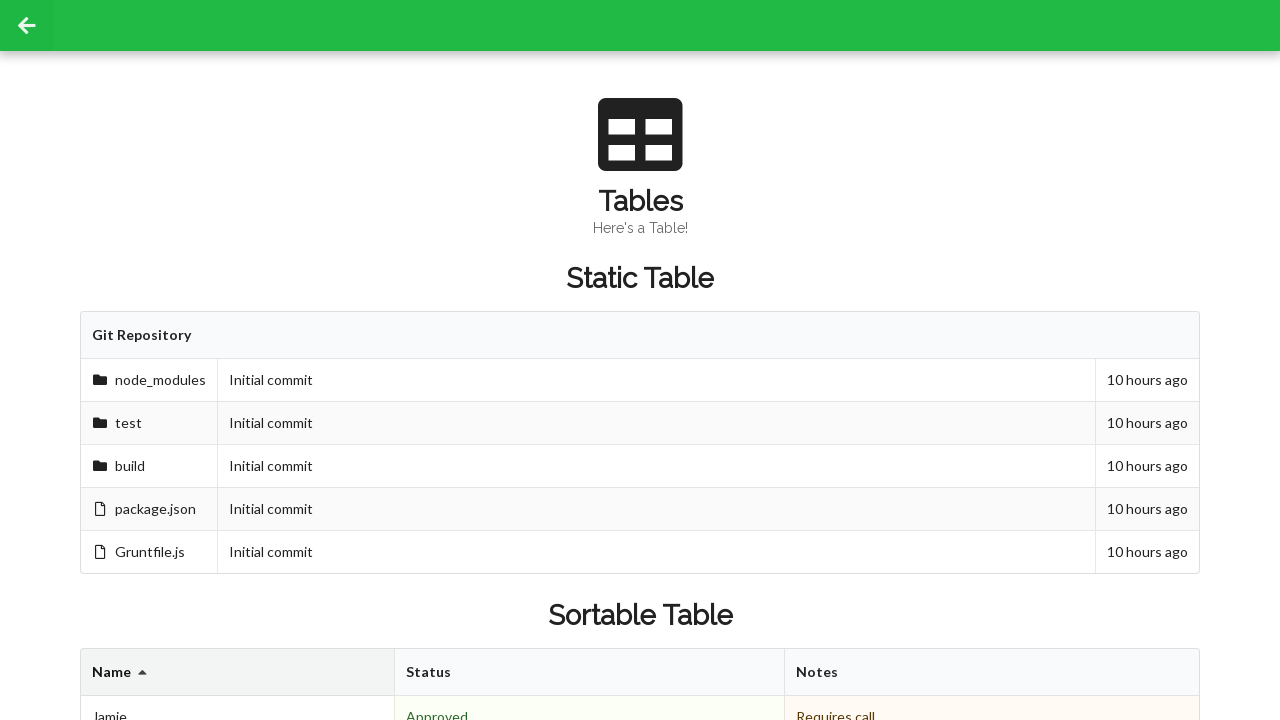

Retrieved cell value after sorting: Denied
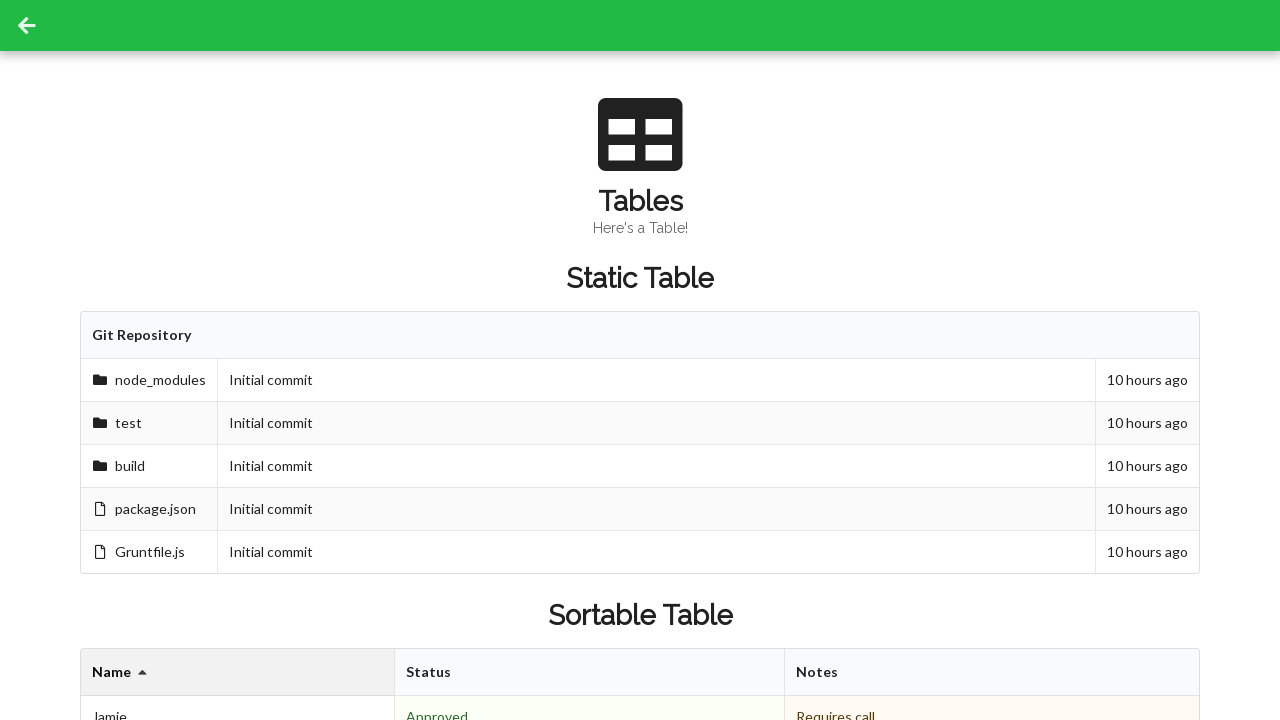

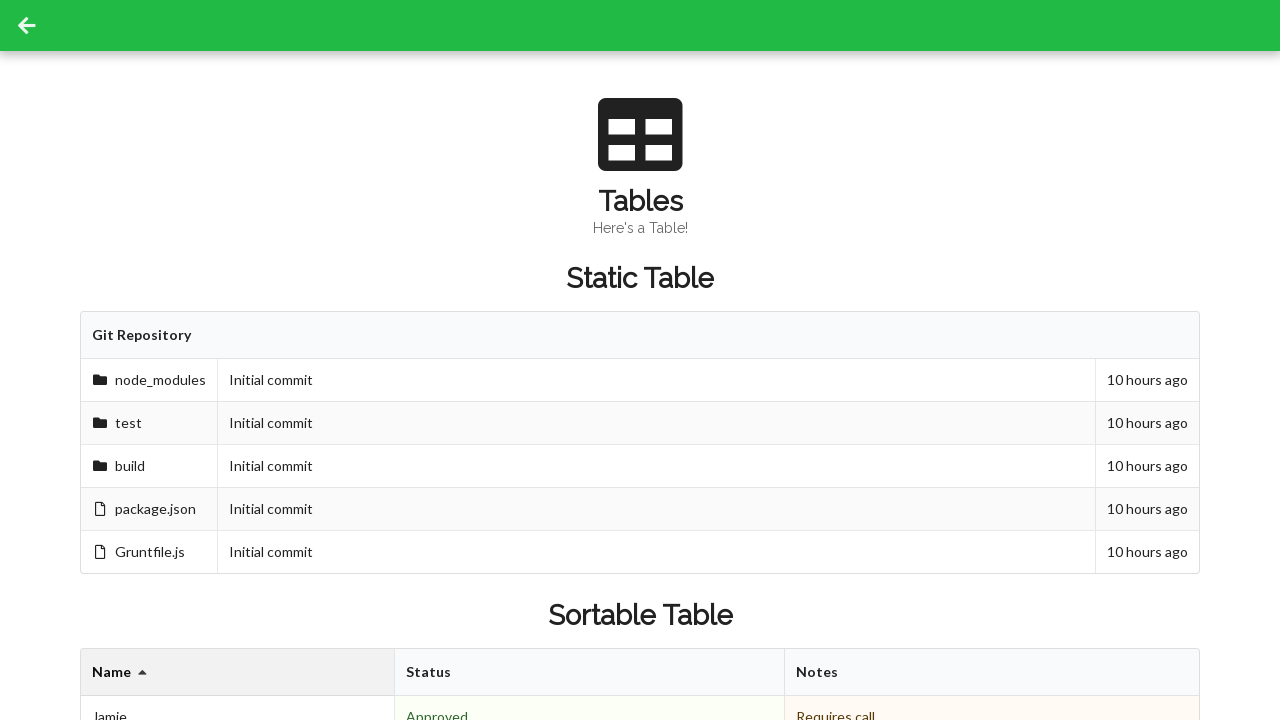